Tests TodoMVC application by adding two todo items, marking all as complete, toggling completion status, and clearing completed items

Starting URL: https://demo.playwright.dev/todomvc/#/

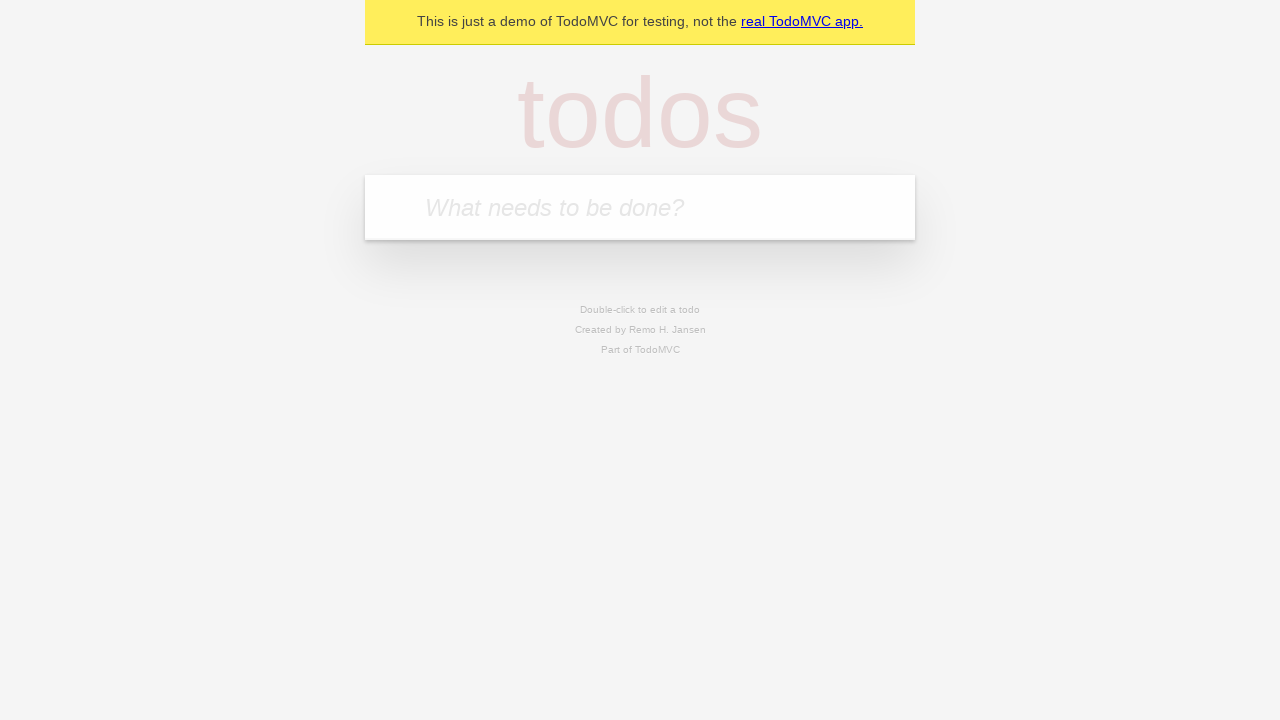

Clicked on the todo input field at (640, 207) on internal:attr=[placeholder="What needs to be done?"i]
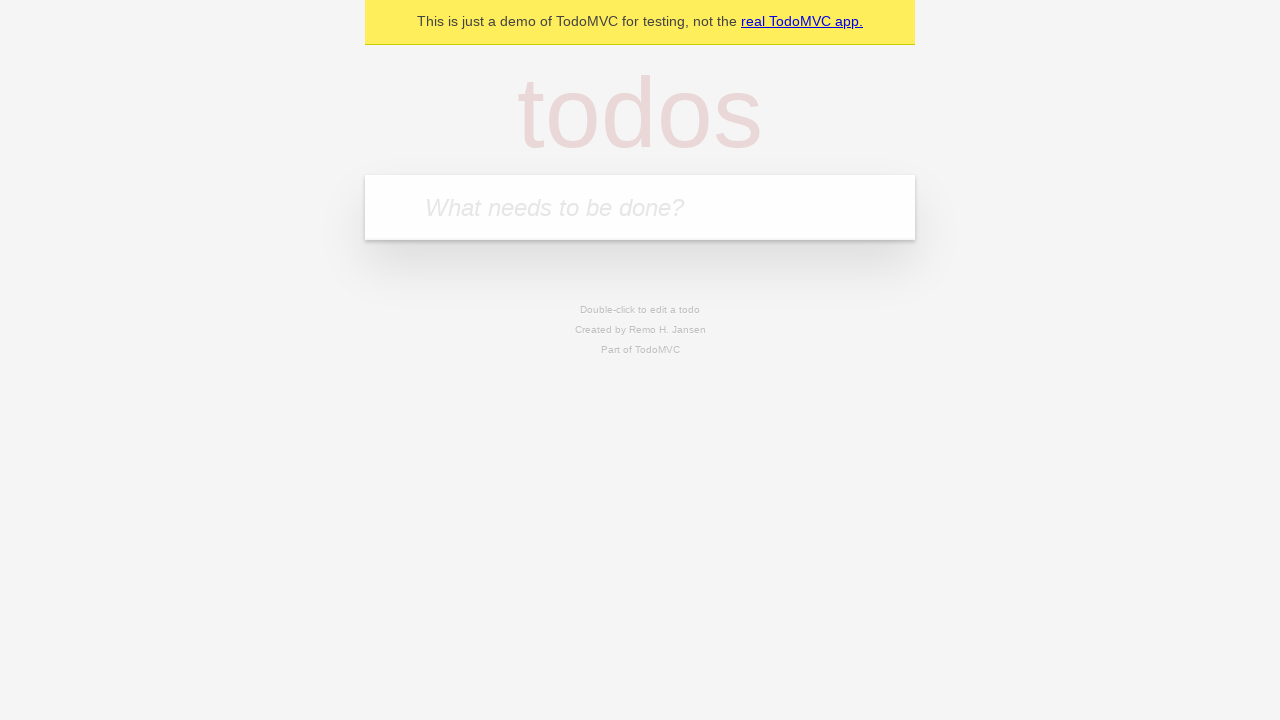

Filled input field with 'lala' on internal:attr=[placeholder="What needs to be done?"i]
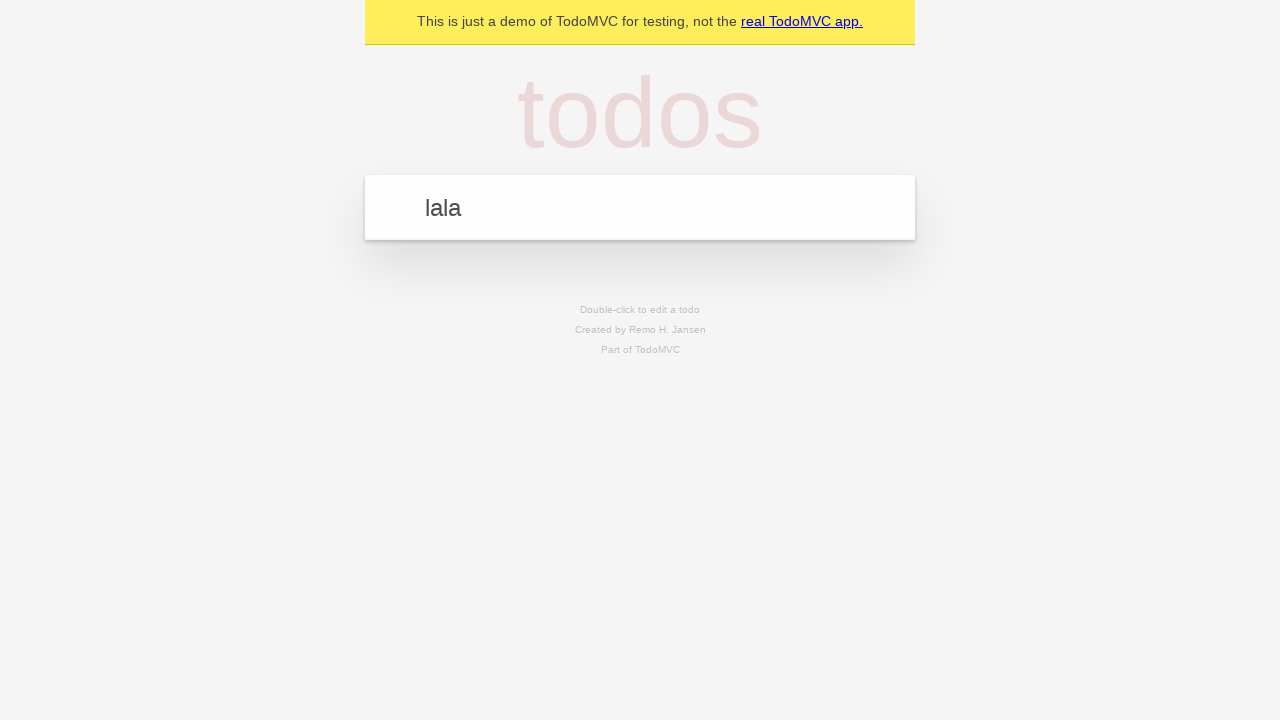

Pressed Enter to add first todo item on internal:attr=[placeholder="What needs to be done?"i]
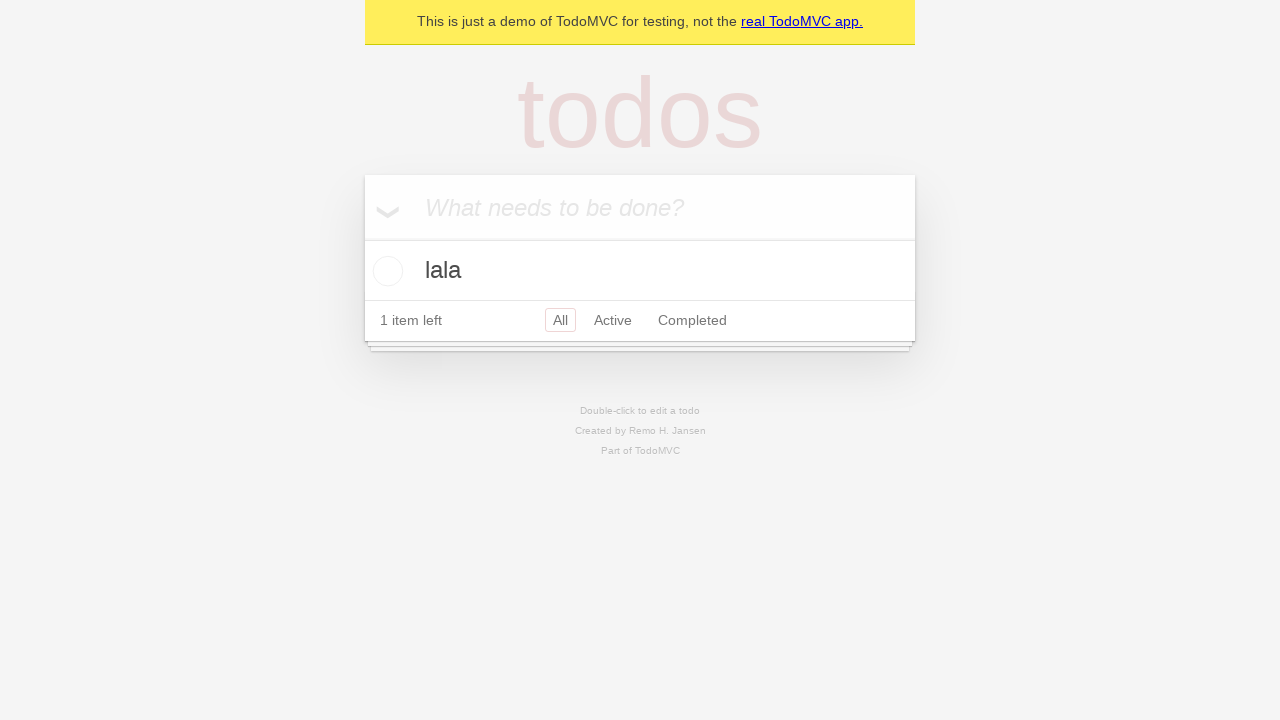

Filled input field with 'lalala' on internal:attr=[placeholder="What needs to be done?"i]
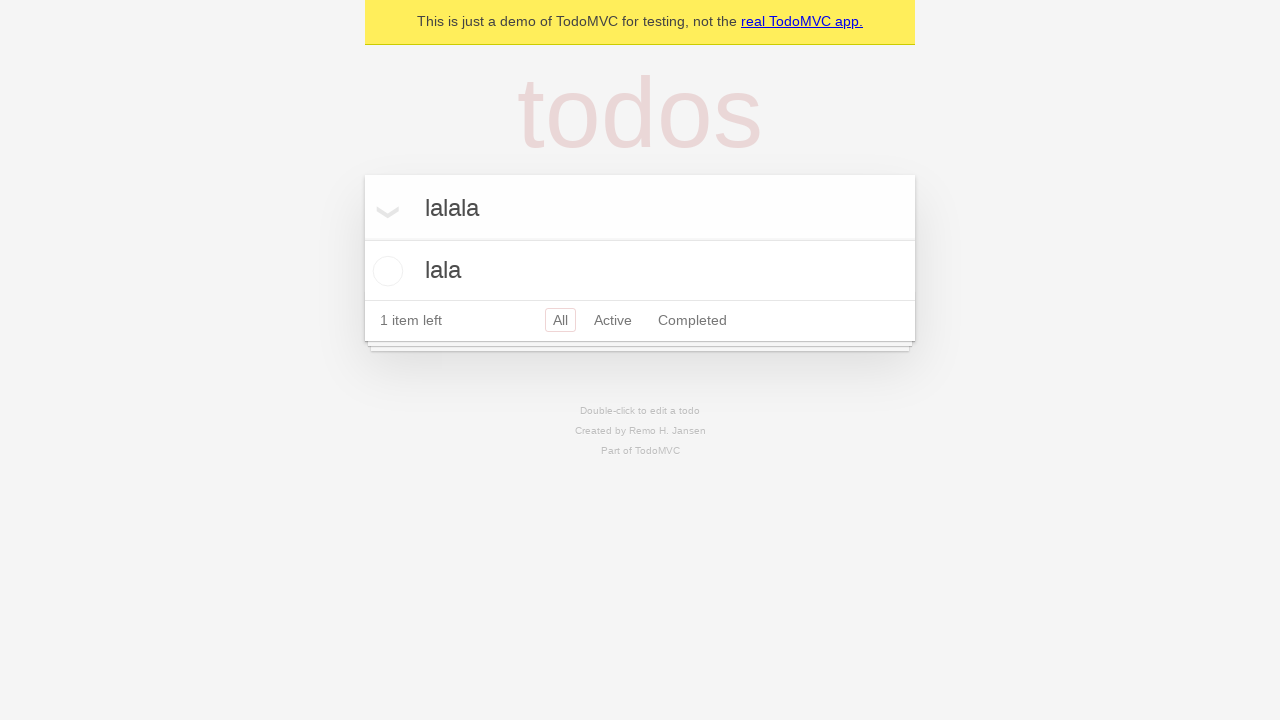

Pressed Enter to add second todo item on internal:attr=[placeholder="What needs to be done?"i]
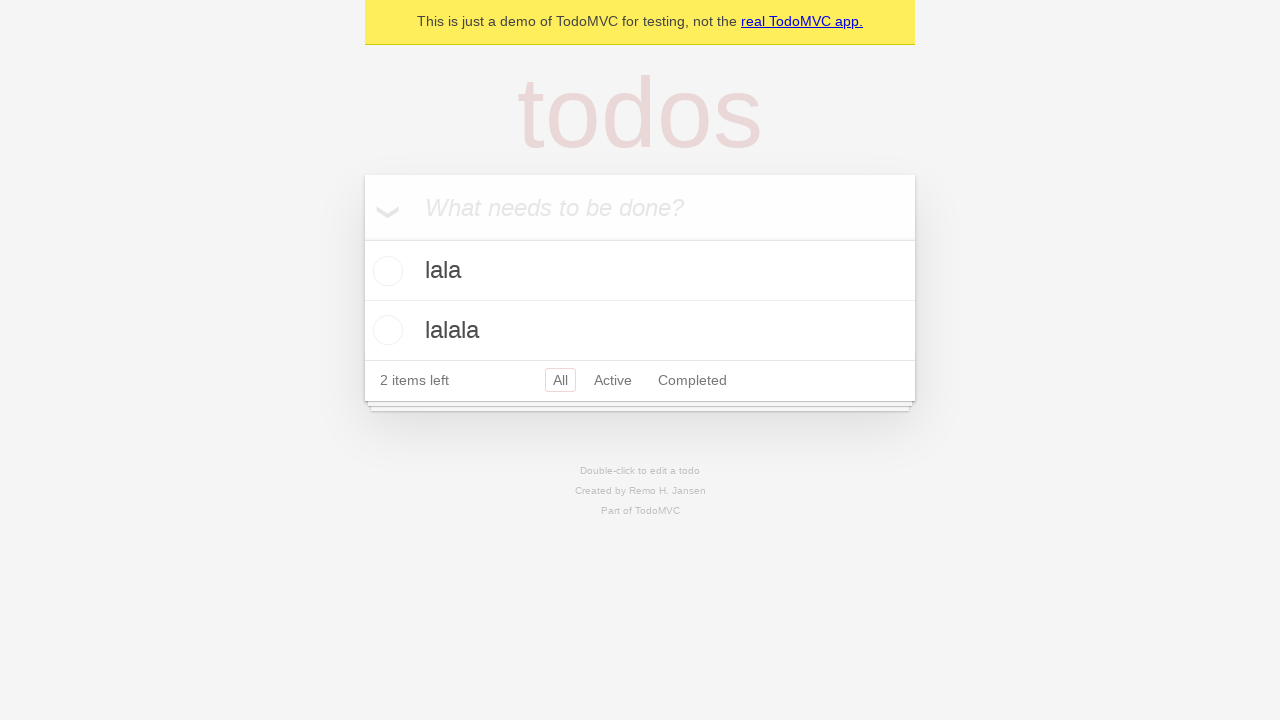

Clicked 'Mark all as complete' text at (382, 206) on internal:text="Mark all as complete"i
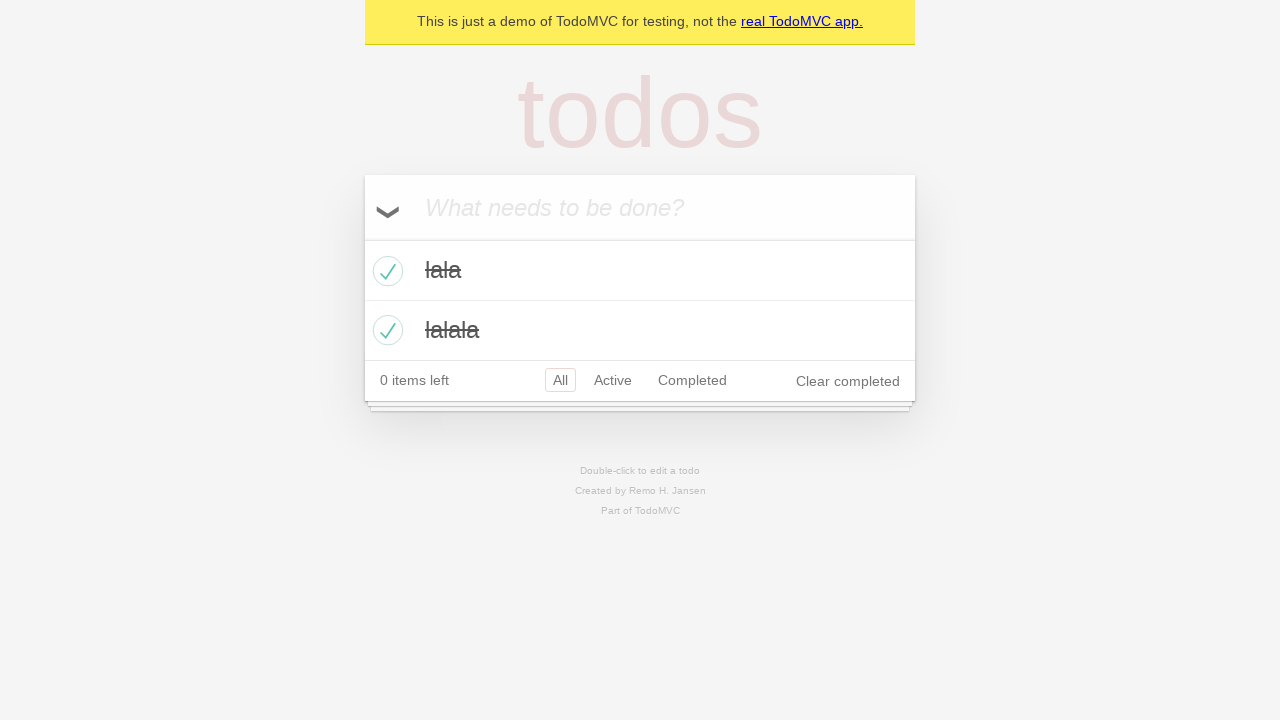

Toggled mark all as complete checkbox to mark all items complete at (362, 238) on internal:label="Mark all as complete"i
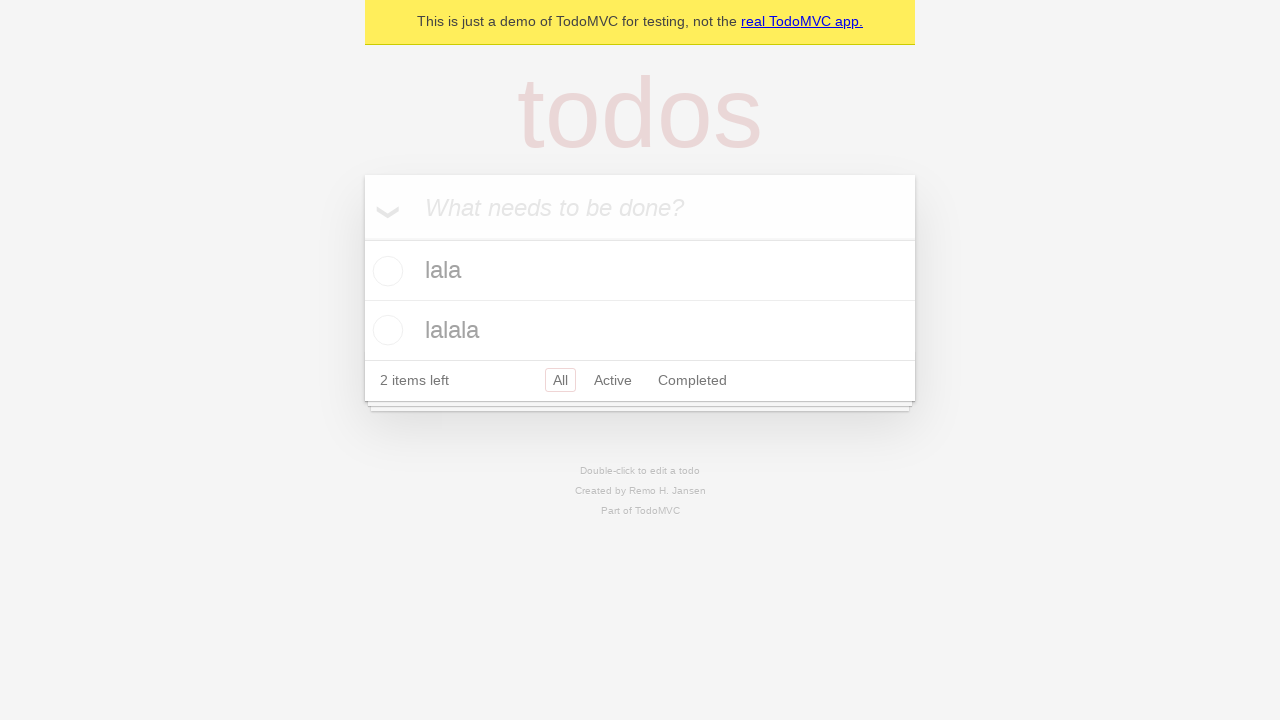

Toggled mark all as complete checkbox again to unmark all items at (362, 238) on internal:label="Mark all as complete"i
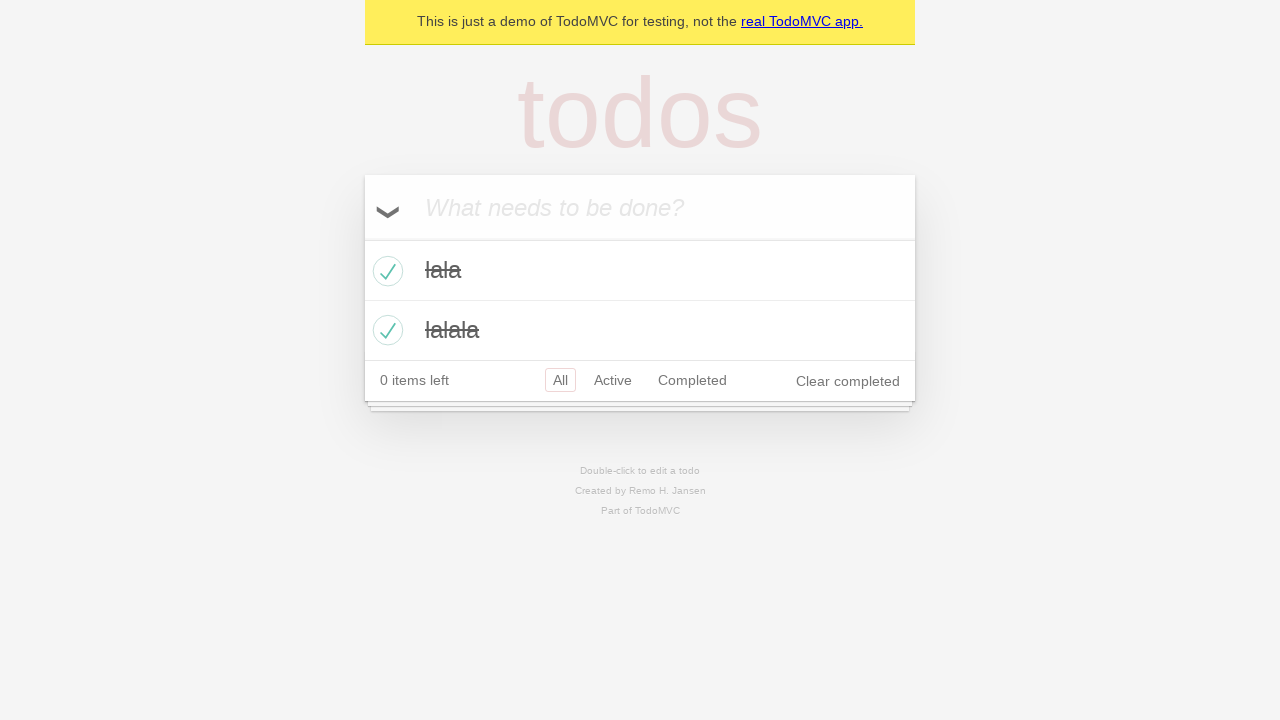

Clicked 'Clear completed' button to remove all completed items at (848, 381) on internal:role=button[name="Clear completed"i]
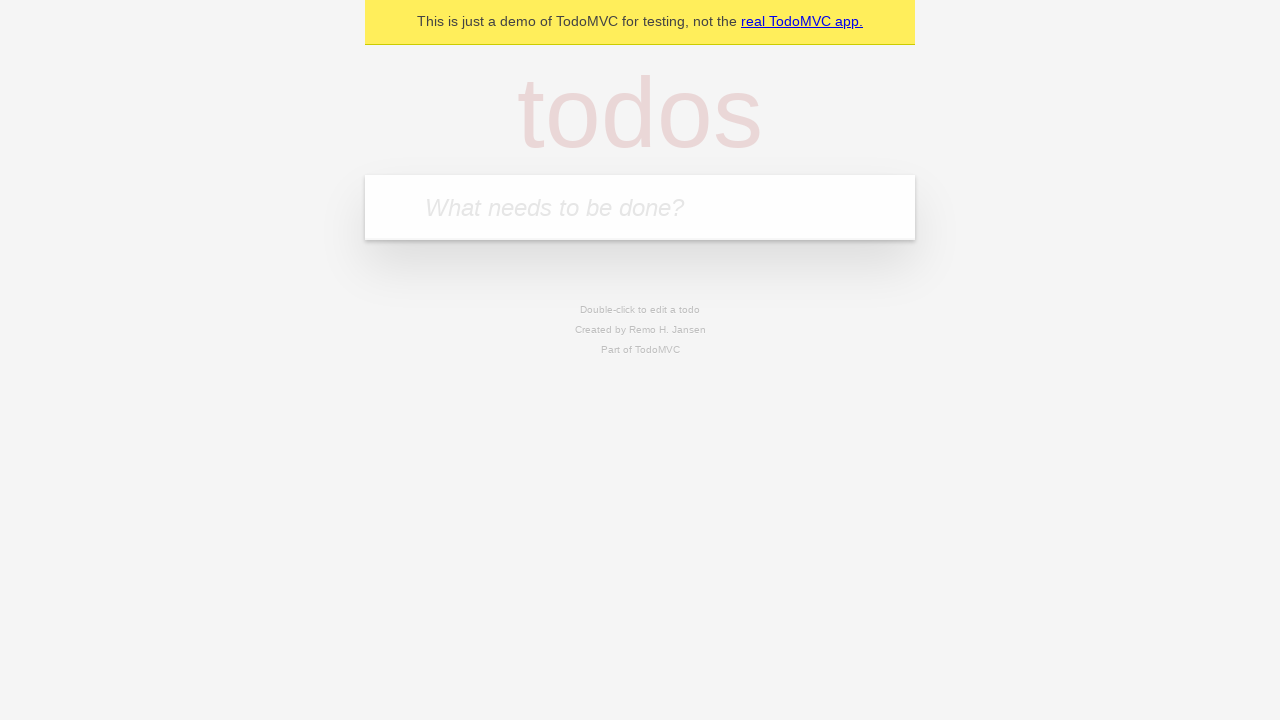

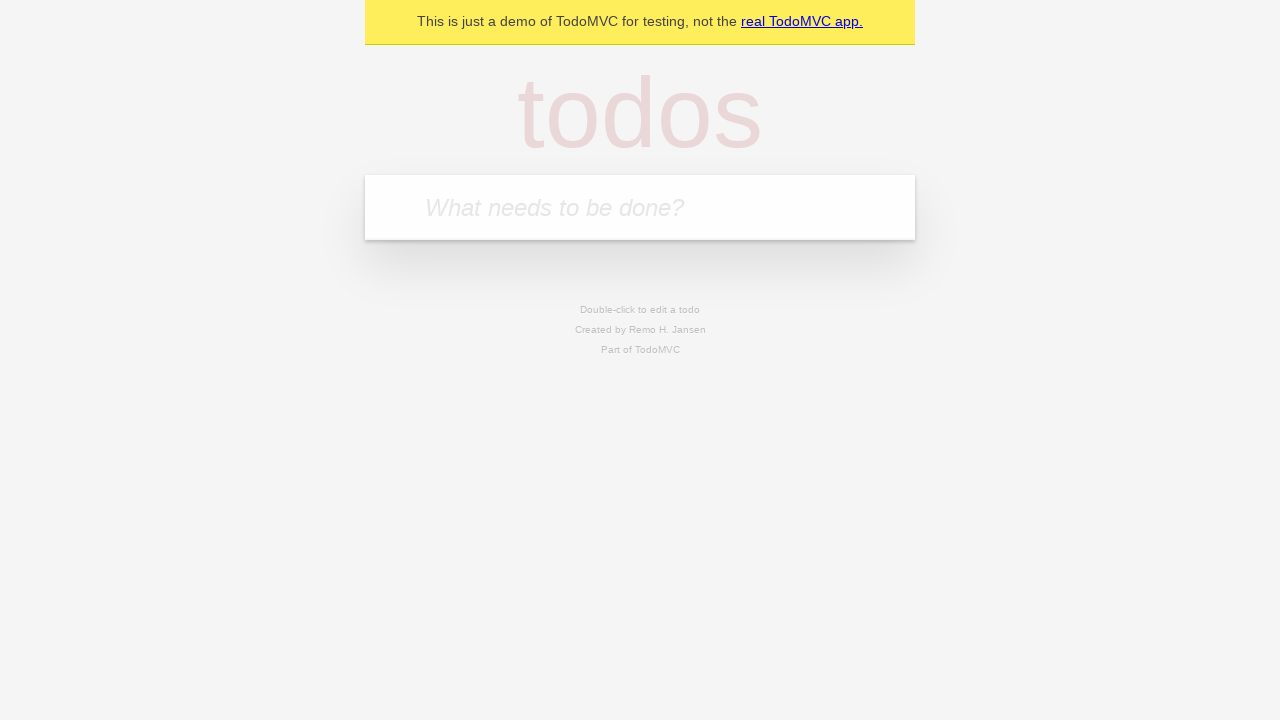